Tests jQuery UI drag and drop functionality by dragging an element and dropping it onto a target element

Starting URL: https://jqueryui.com/resources/demos/droppable/default.html

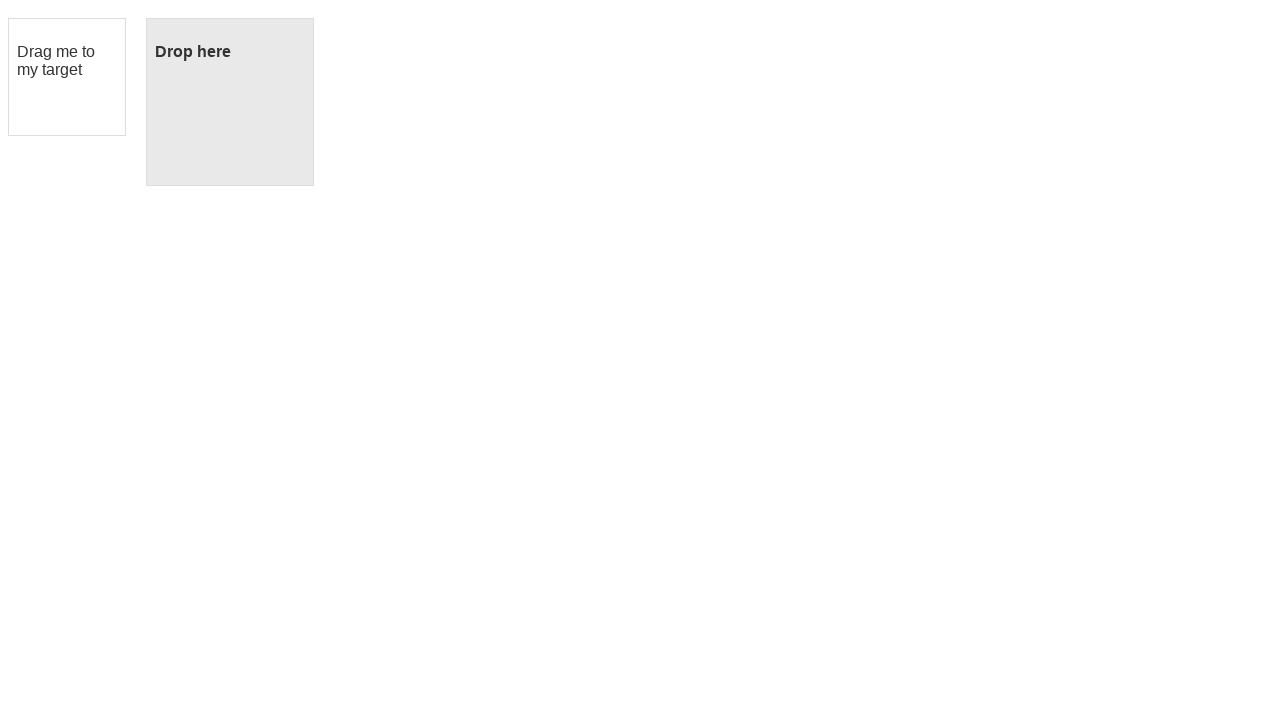

Located the draggable element with id 'draggable'
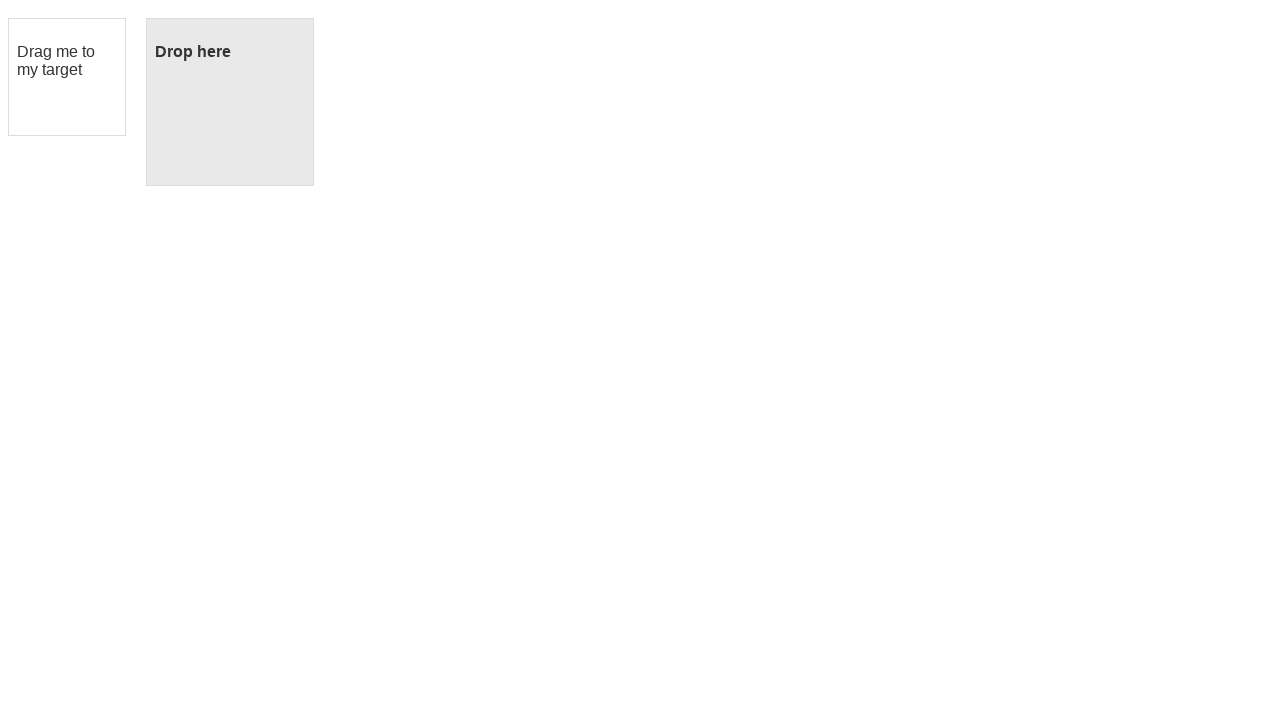

Located the droppable target element with id 'droppable'
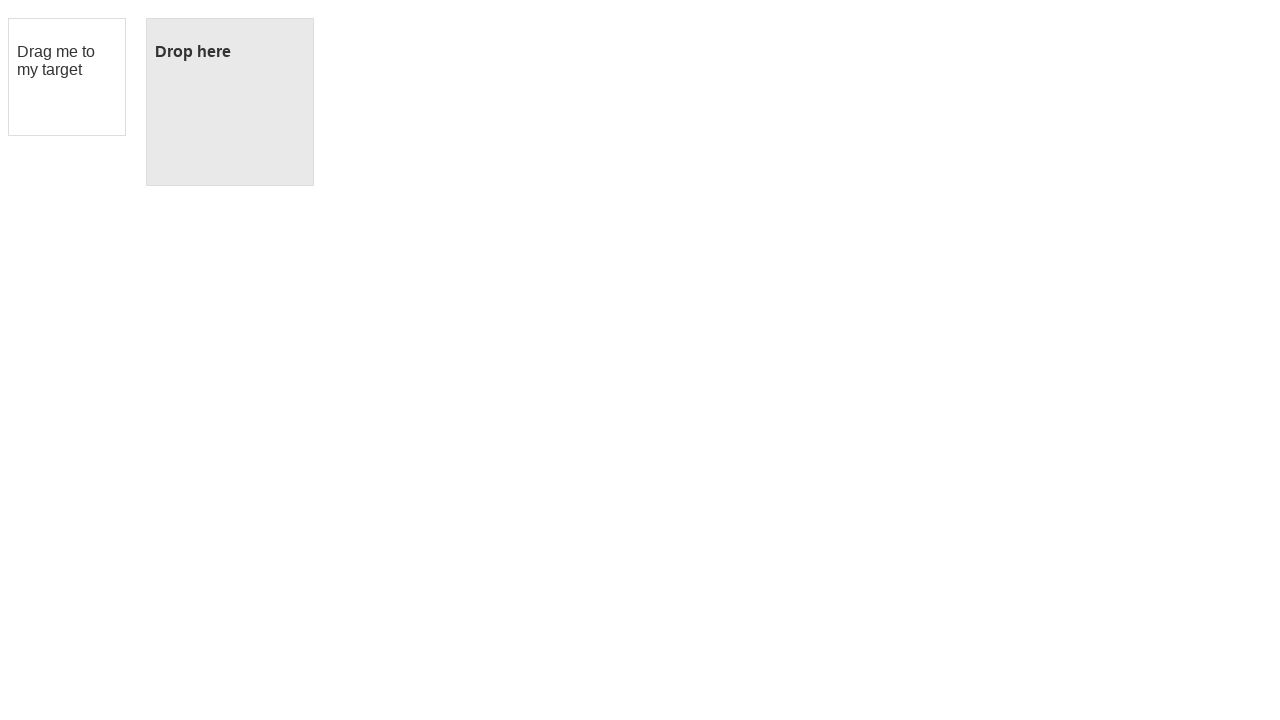

Dragged the draggable element and dropped it onto the droppable target element at (230, 102)
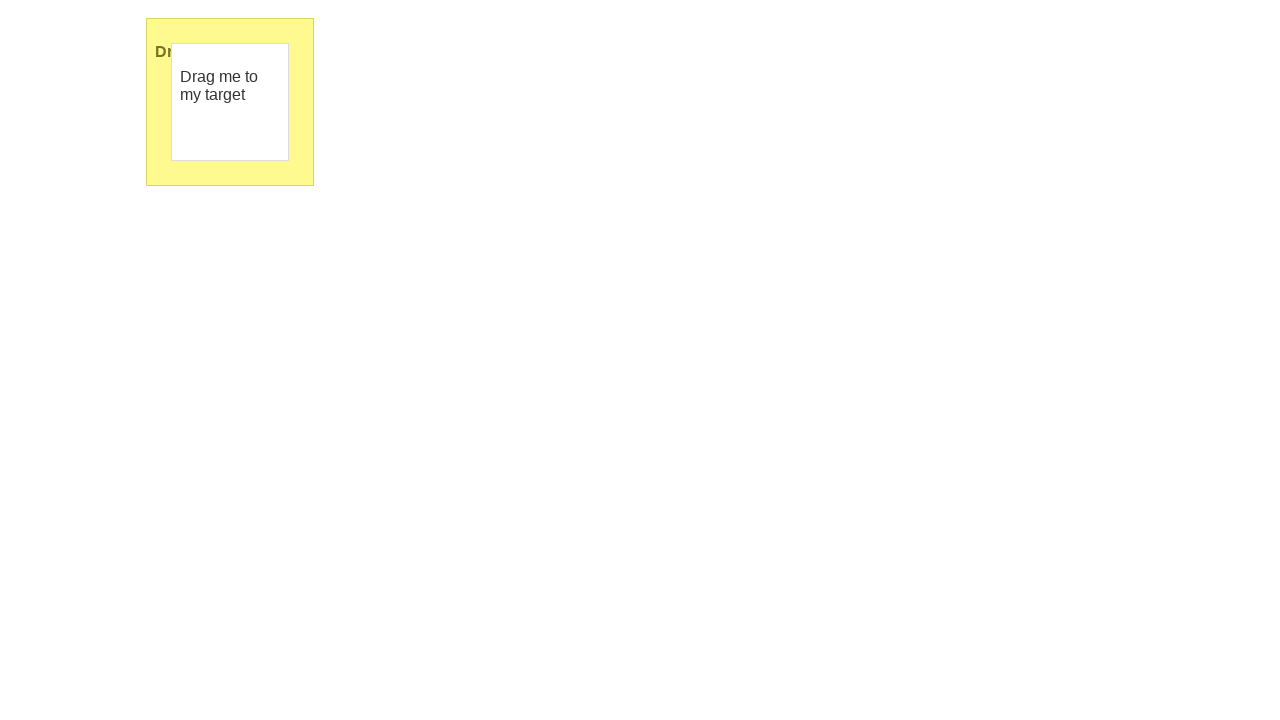

Waited 2 seconds for the drop action to complete
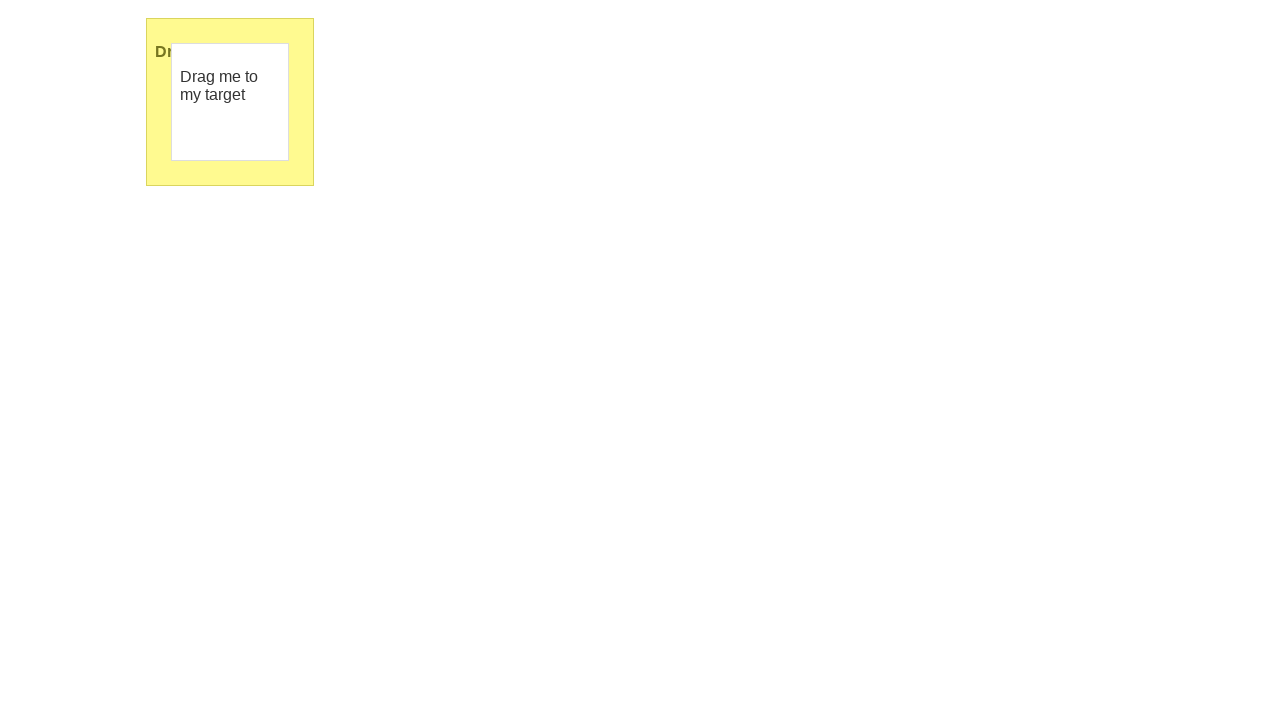

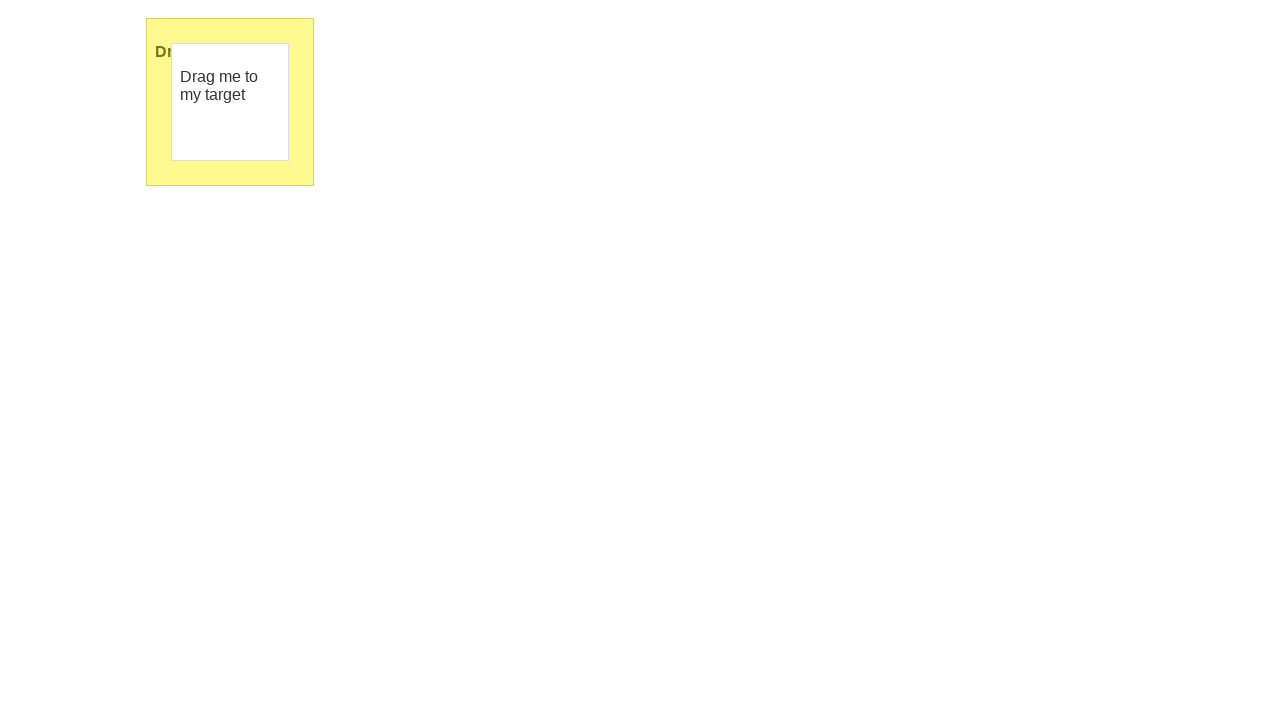